Tests drag and drop by offset action by dragging 'box A' element to the coordinates of 'box B' element

Starting URL: https://crossbrowsertesting.github.io/drag-and-drop

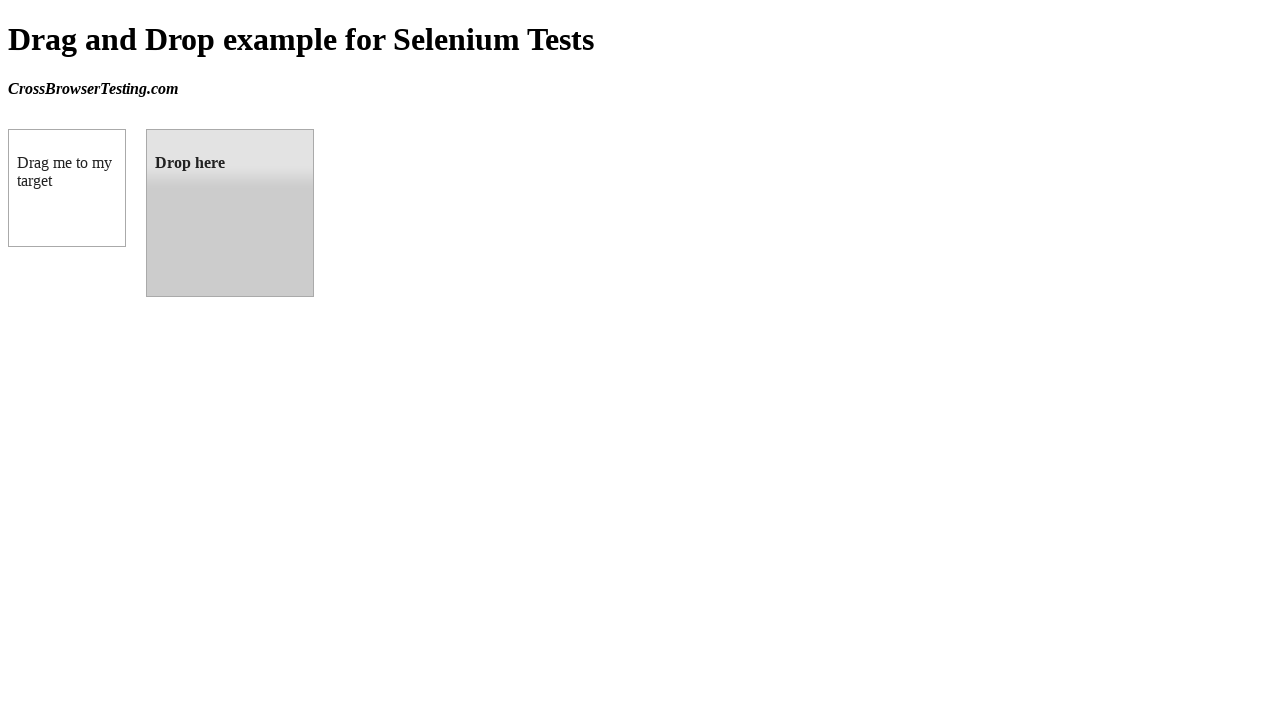

Located source element 'box A' (#draggable)
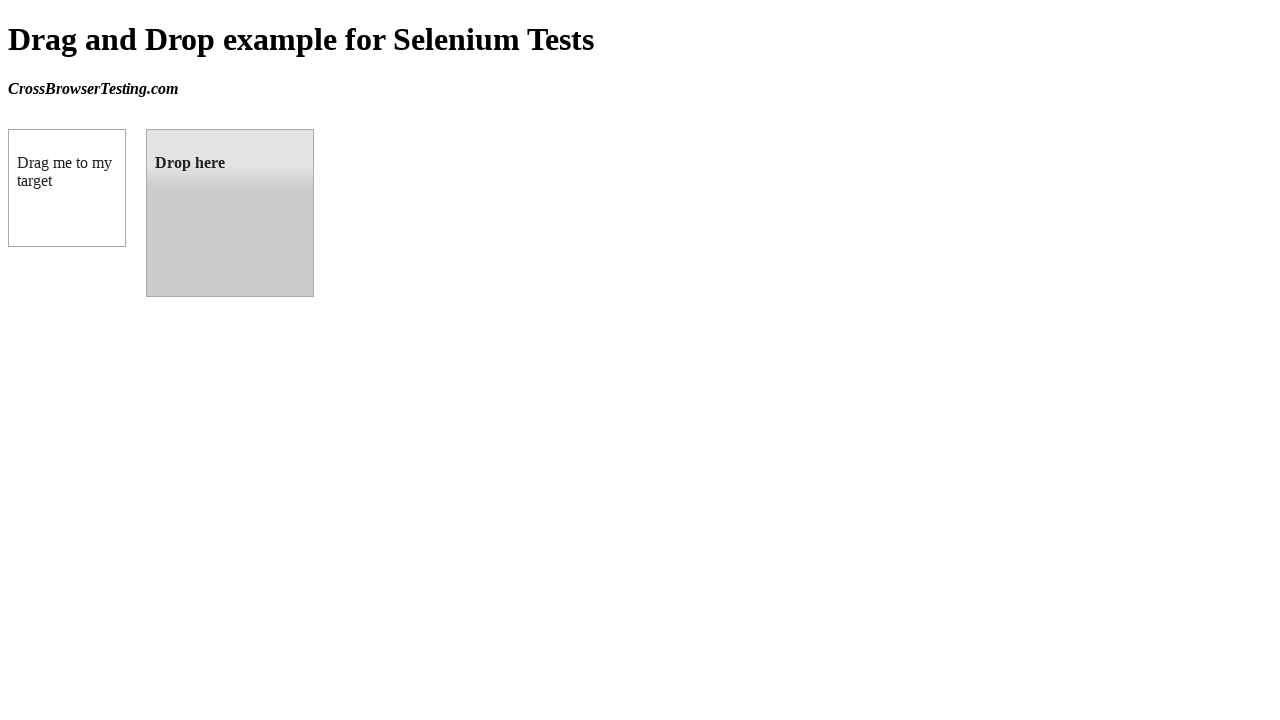

Located target element 'box B' (#droppable)
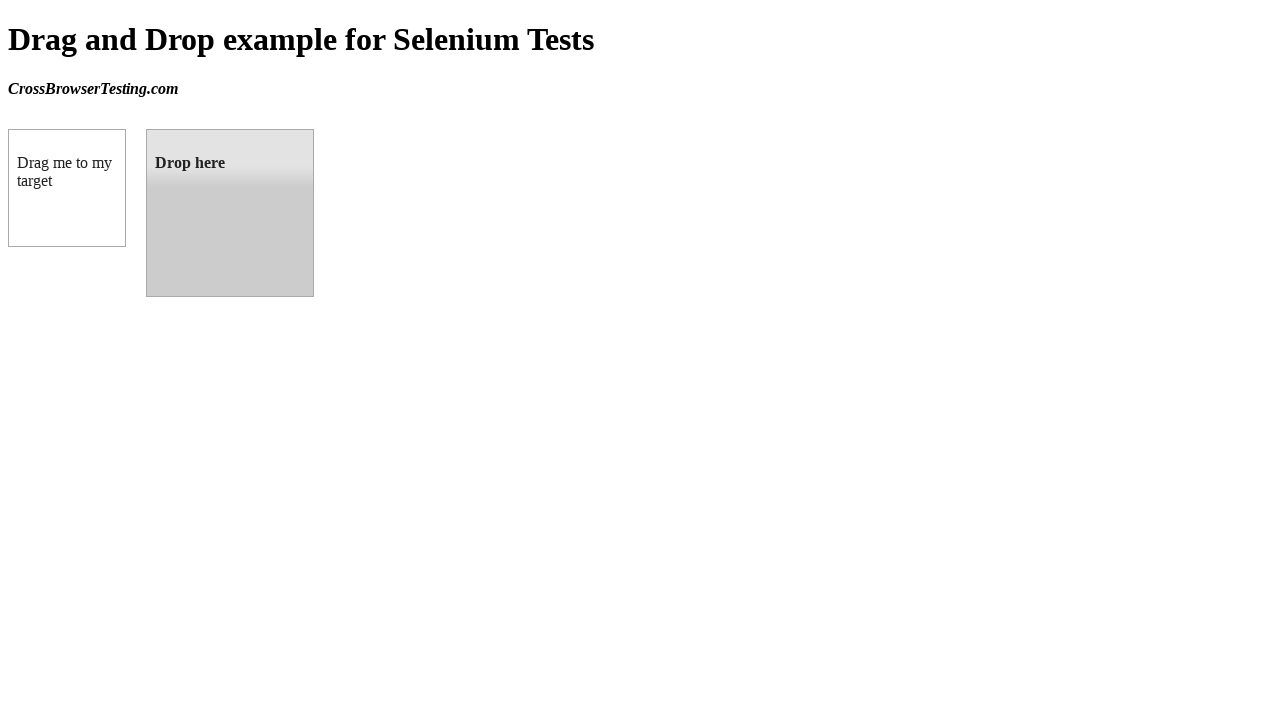

Retrieved bounding box coordinates of target element
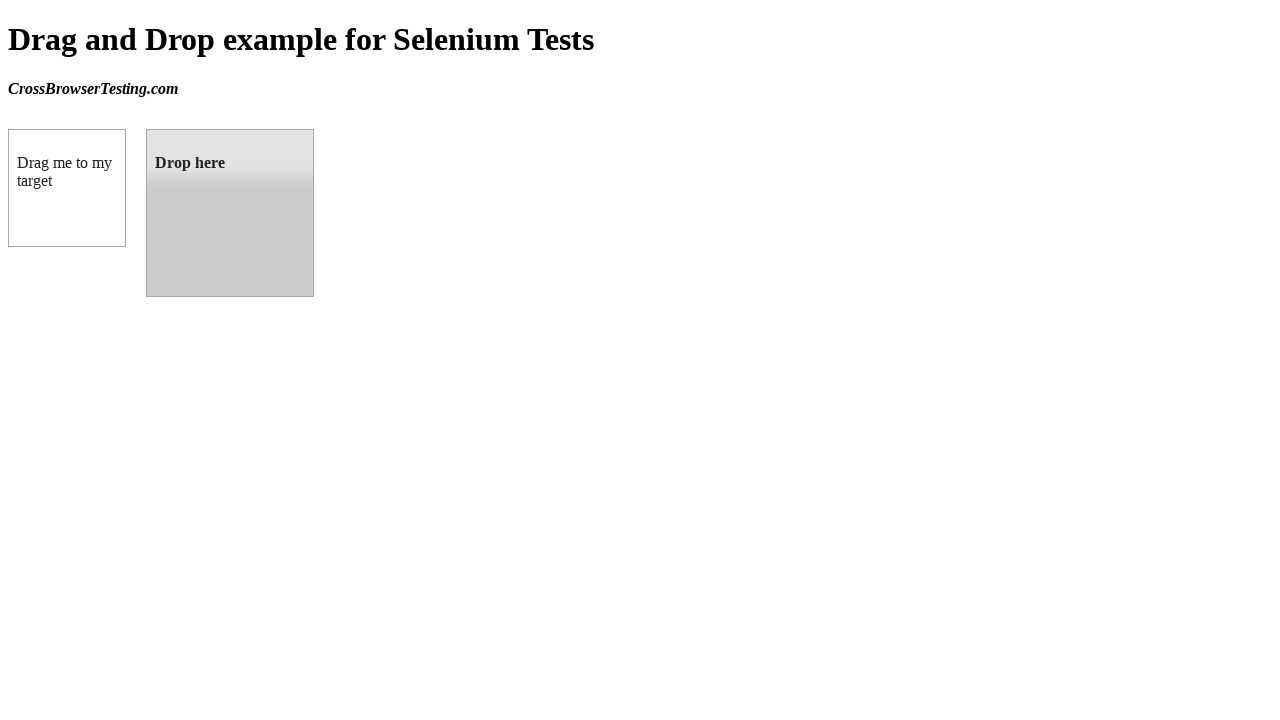

Extracted target element X and Y coordinates
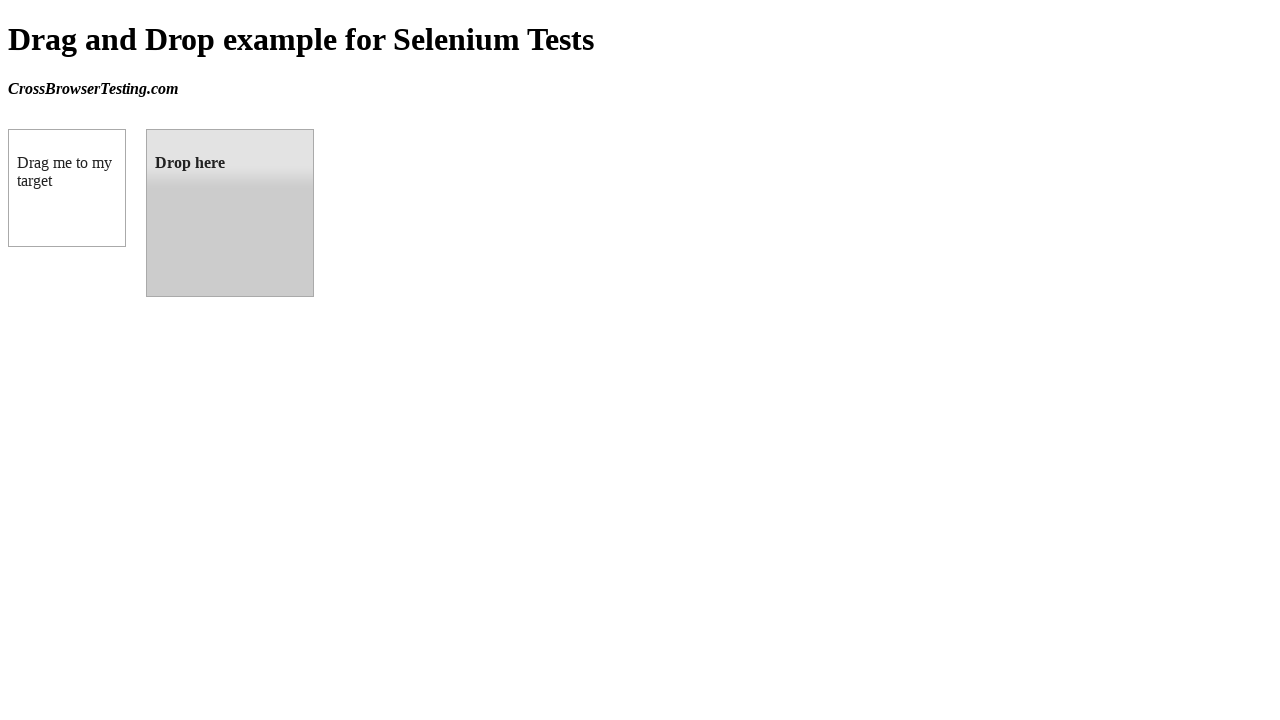

Retrieved bounding box coordinates of source element
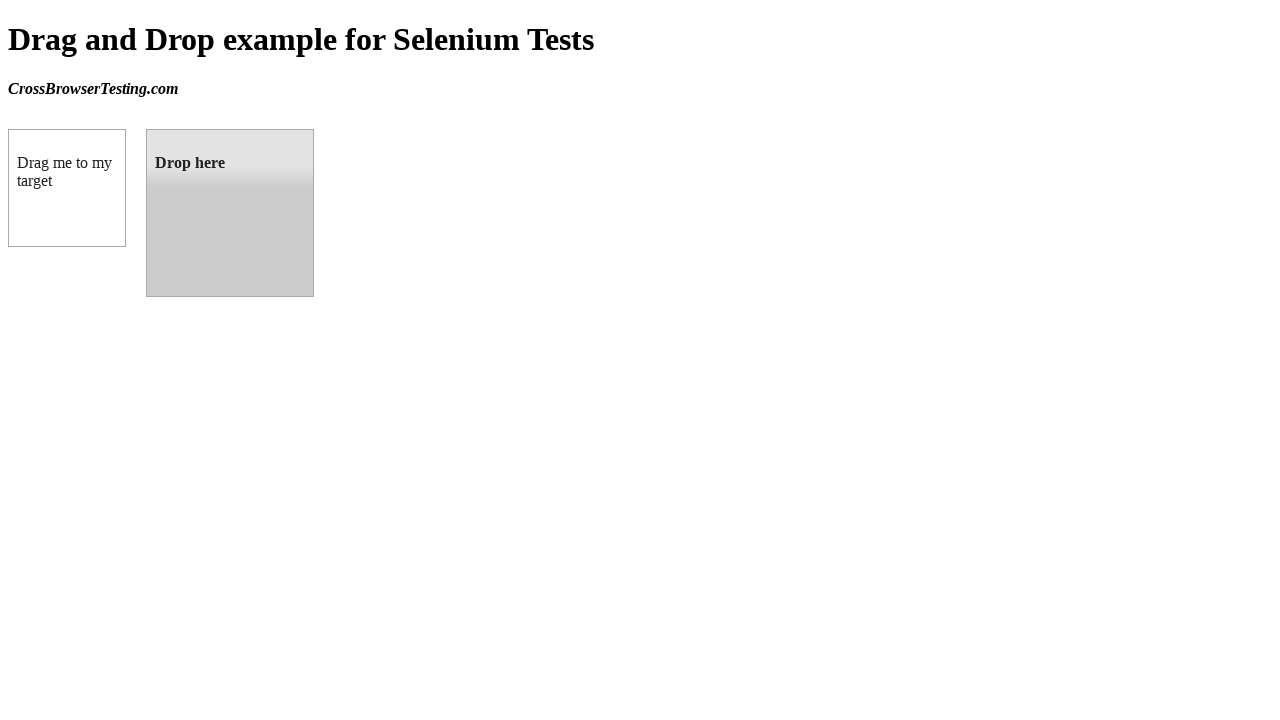

Calculated source element center coordinates
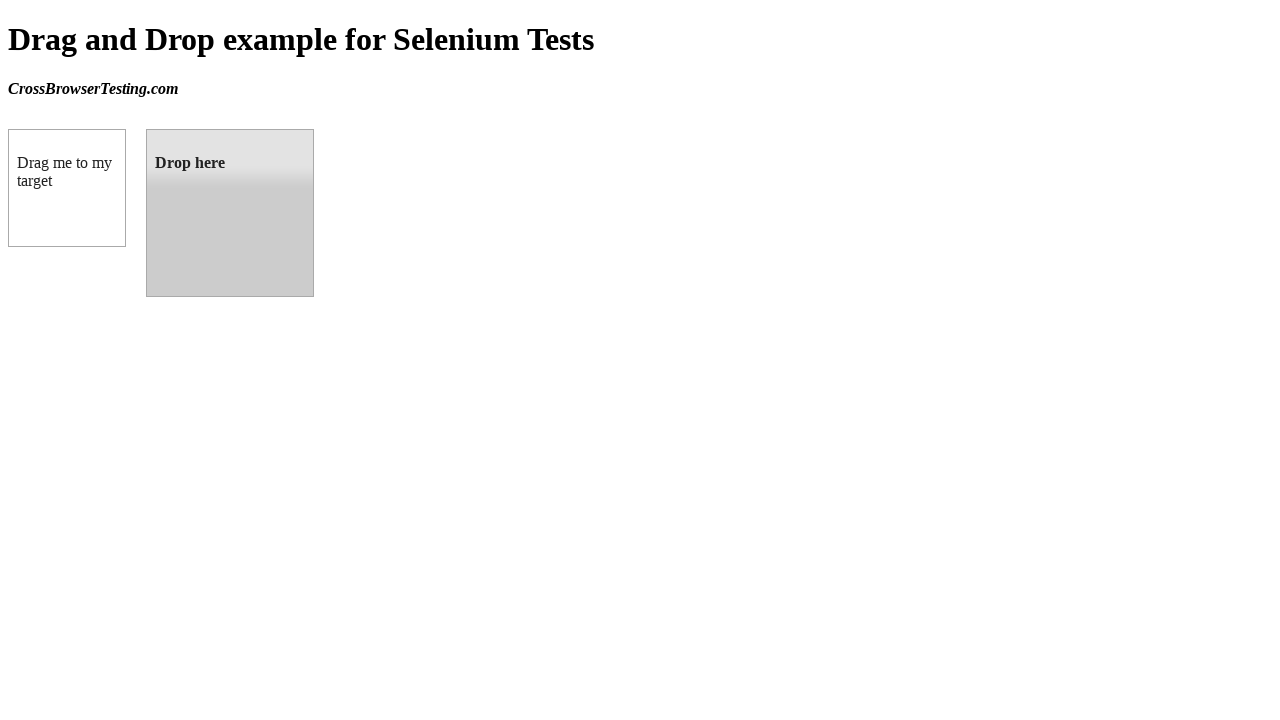

Moved mouse to source element center position at (67, 188)
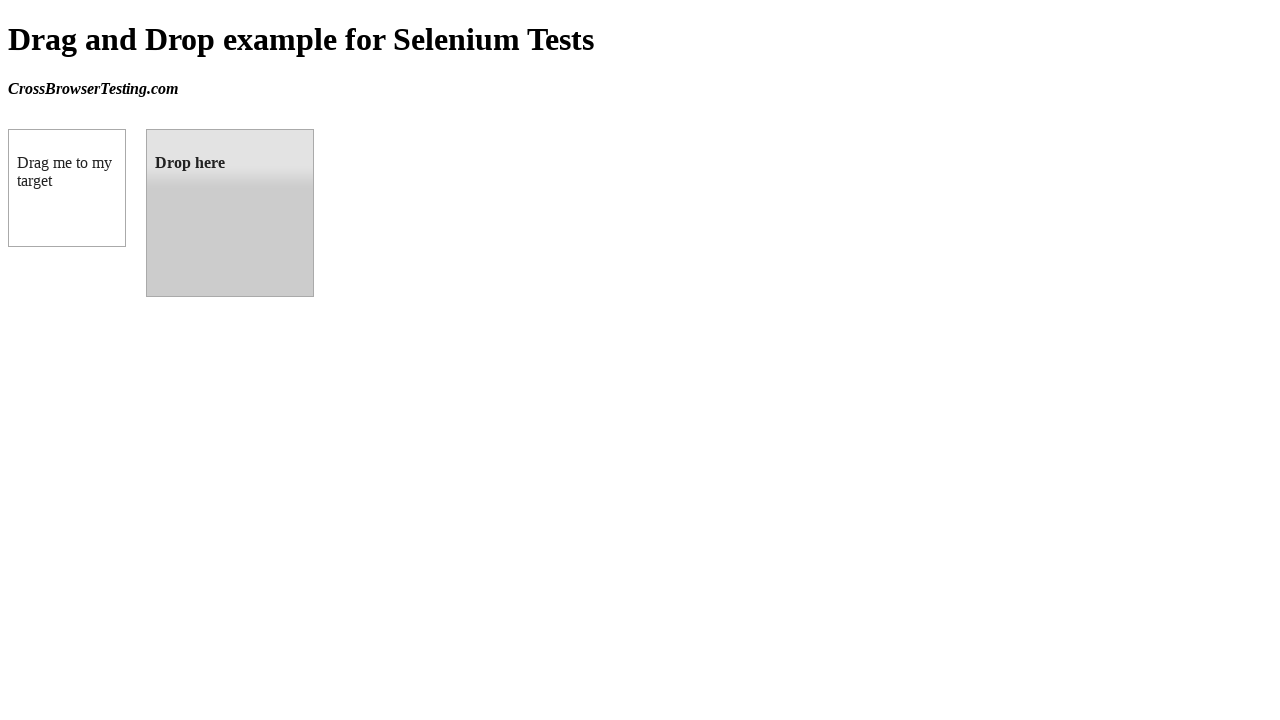

Pressed down mouse button on source element at (67, 188)
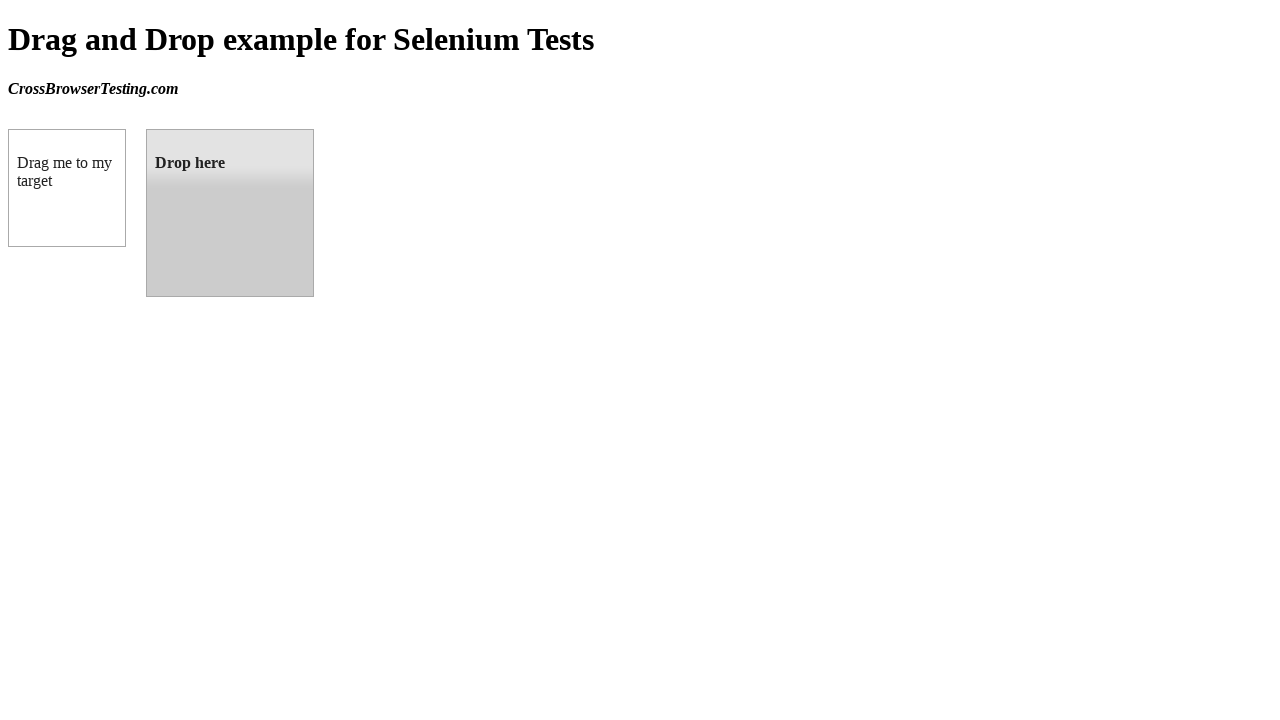

Dragged mouse to target element coordinates at (146, 129)
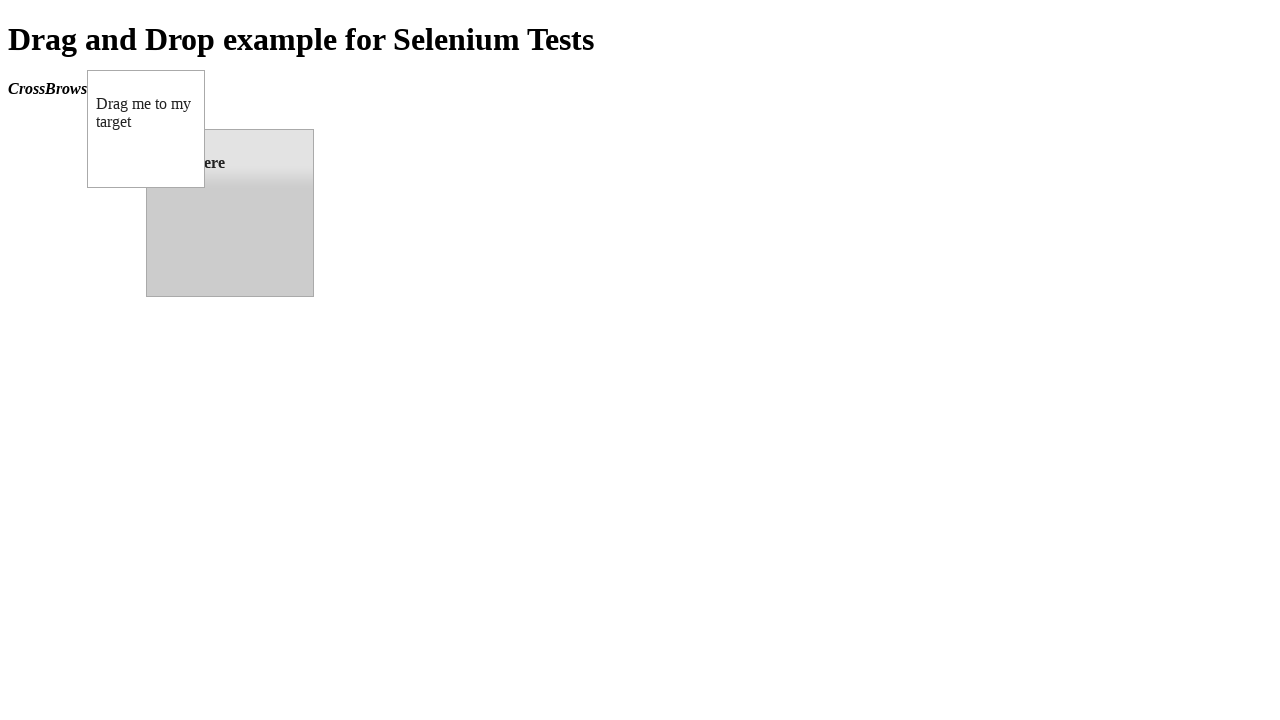

Released mouse button to complete drag and drop at (146, 129)
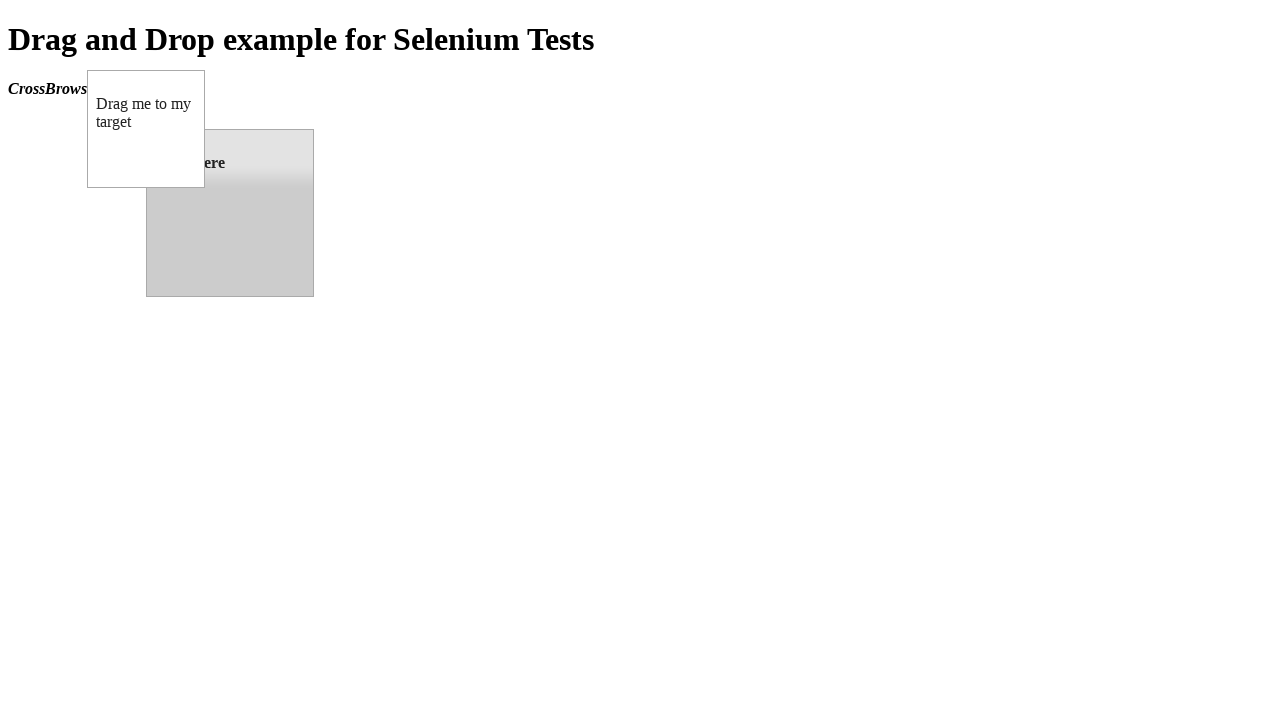

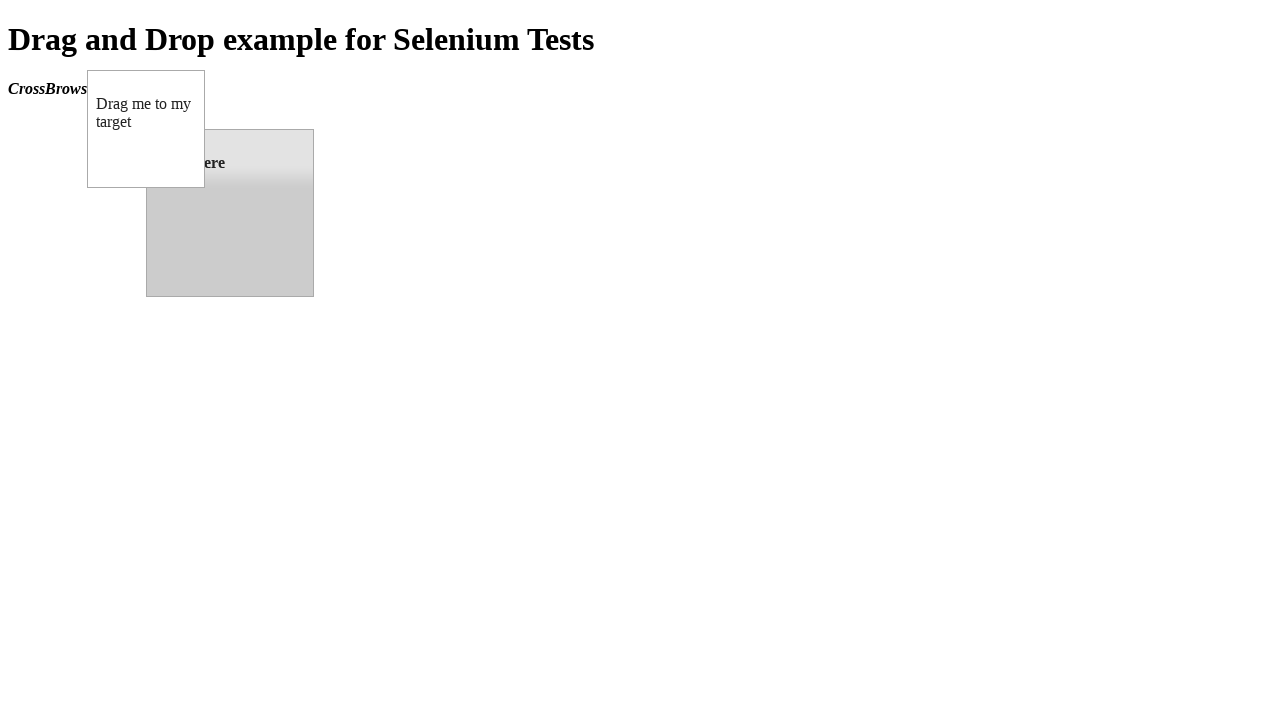